Tests clicking the sign up button and verifying the sign up modal appears

Starting URL: https://www.demoblaze.com/cart.html

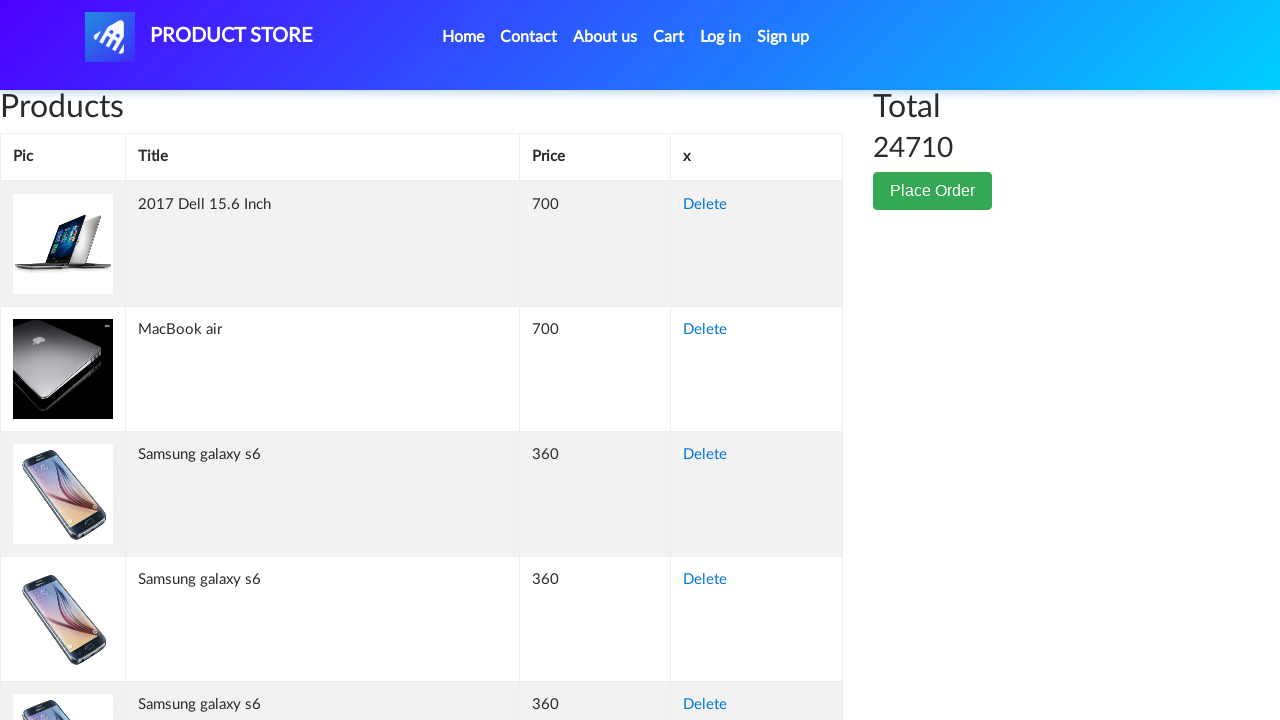

Clicked the sign up button at (783, 37) on #signin2
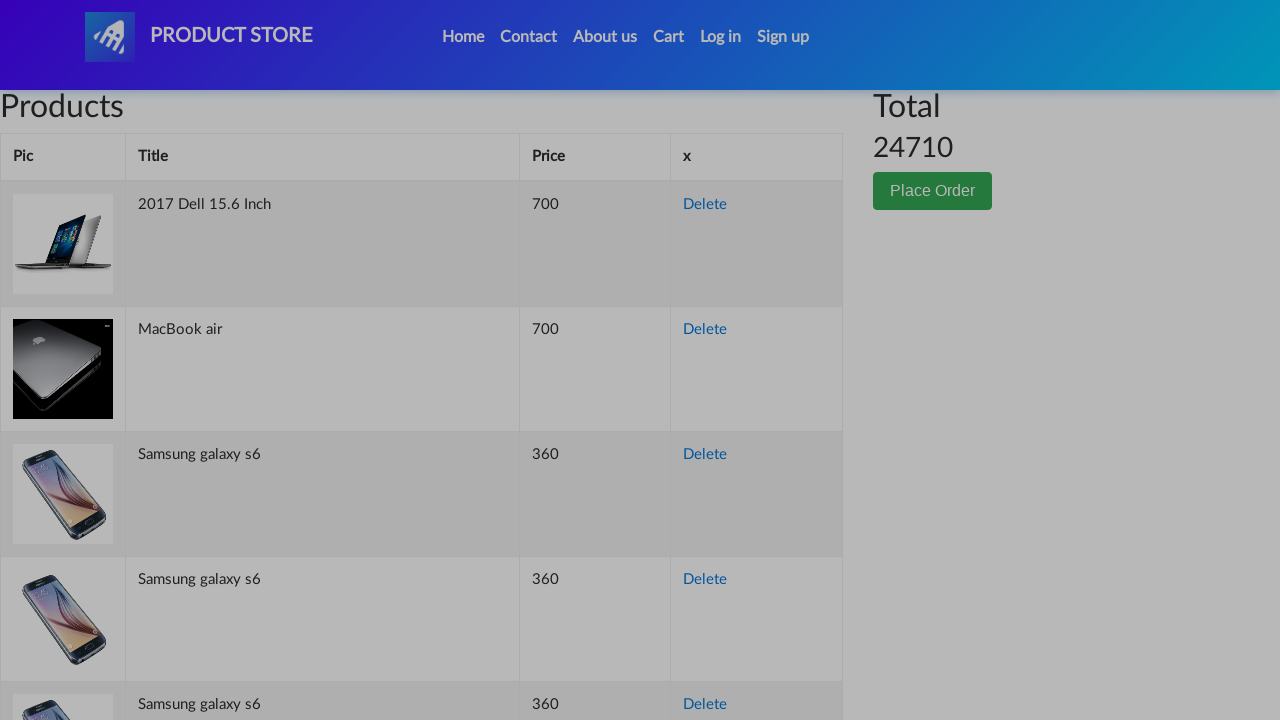

Sign up modal appeared and is visible
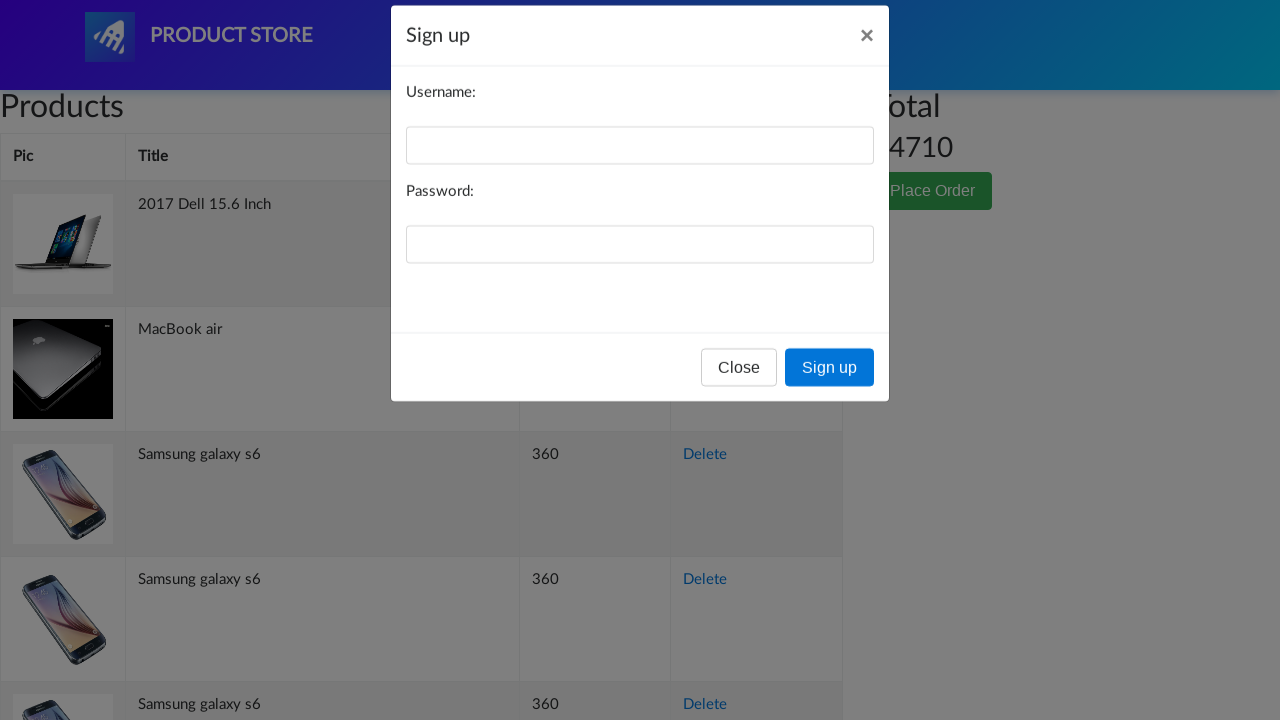

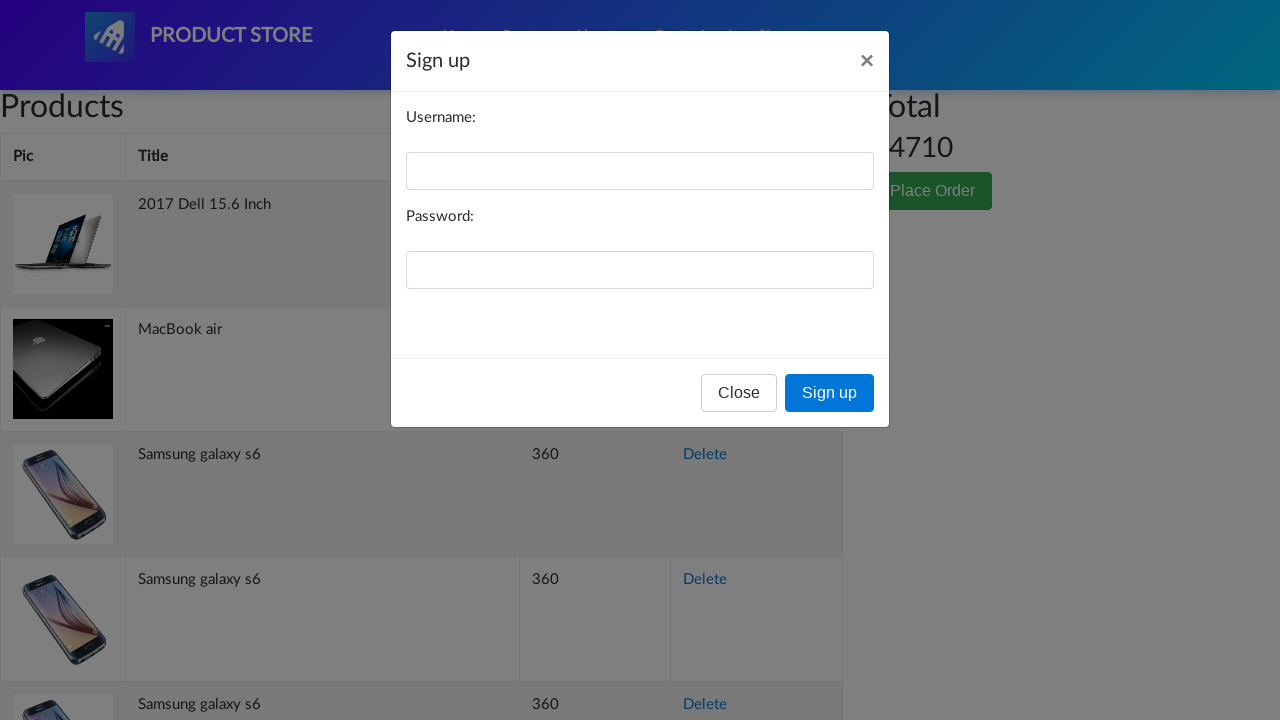